Navigates to the Calley Pro Features page and sets the viewport to desktop size (1920x1080)

Starting URL: https://www.getcalley.com/calley-pro-features/

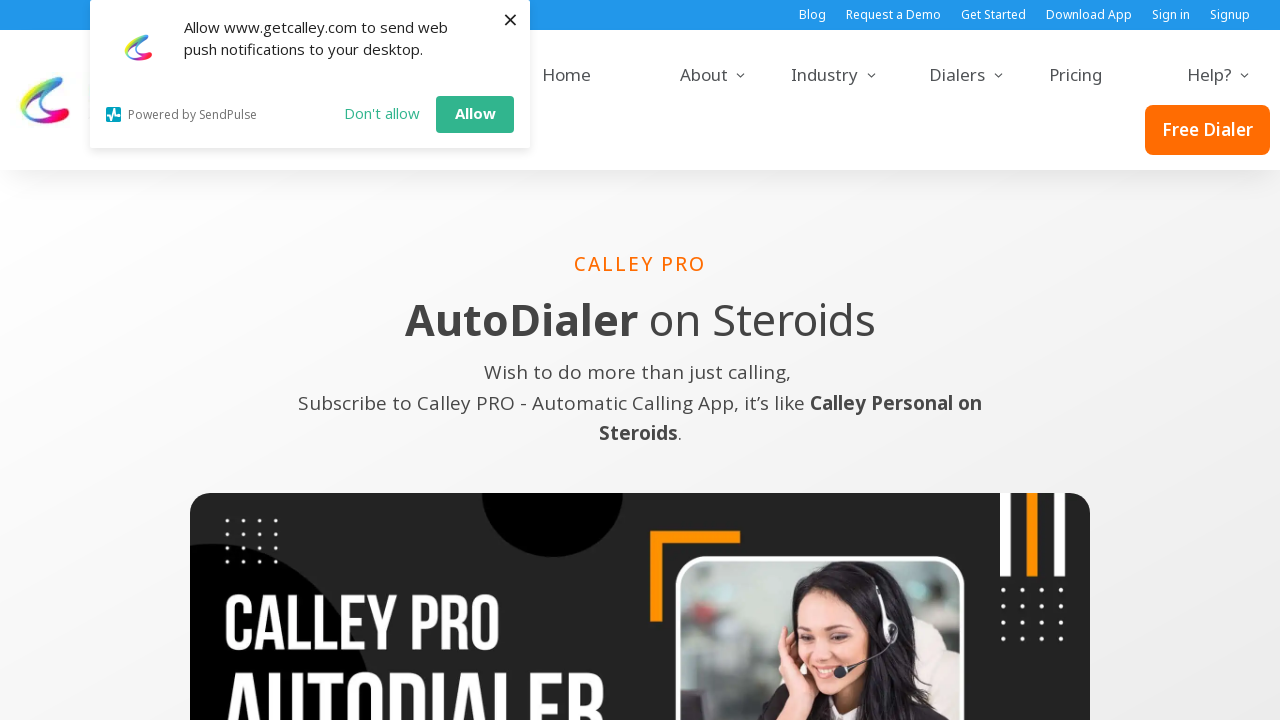

Set viewport to desktop size (1920x1080)
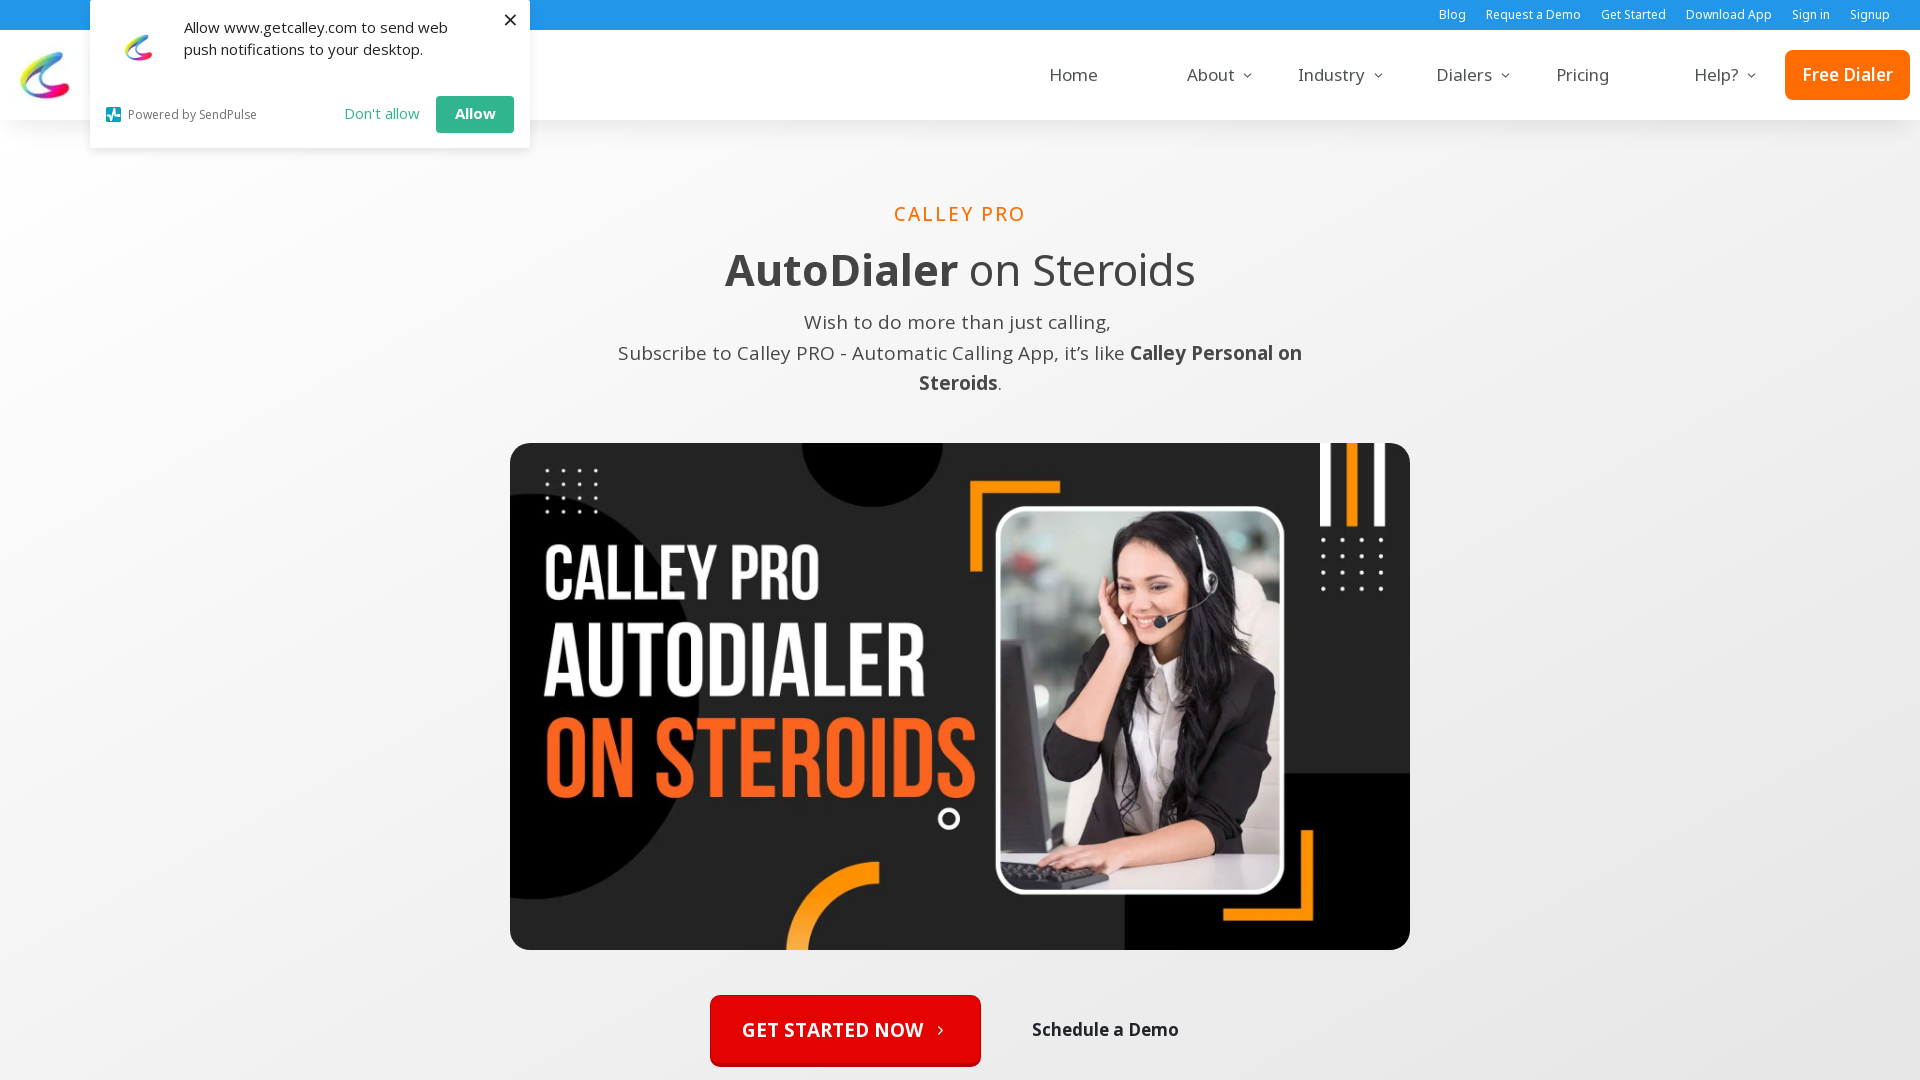

Waited for page content to load (networkidle)
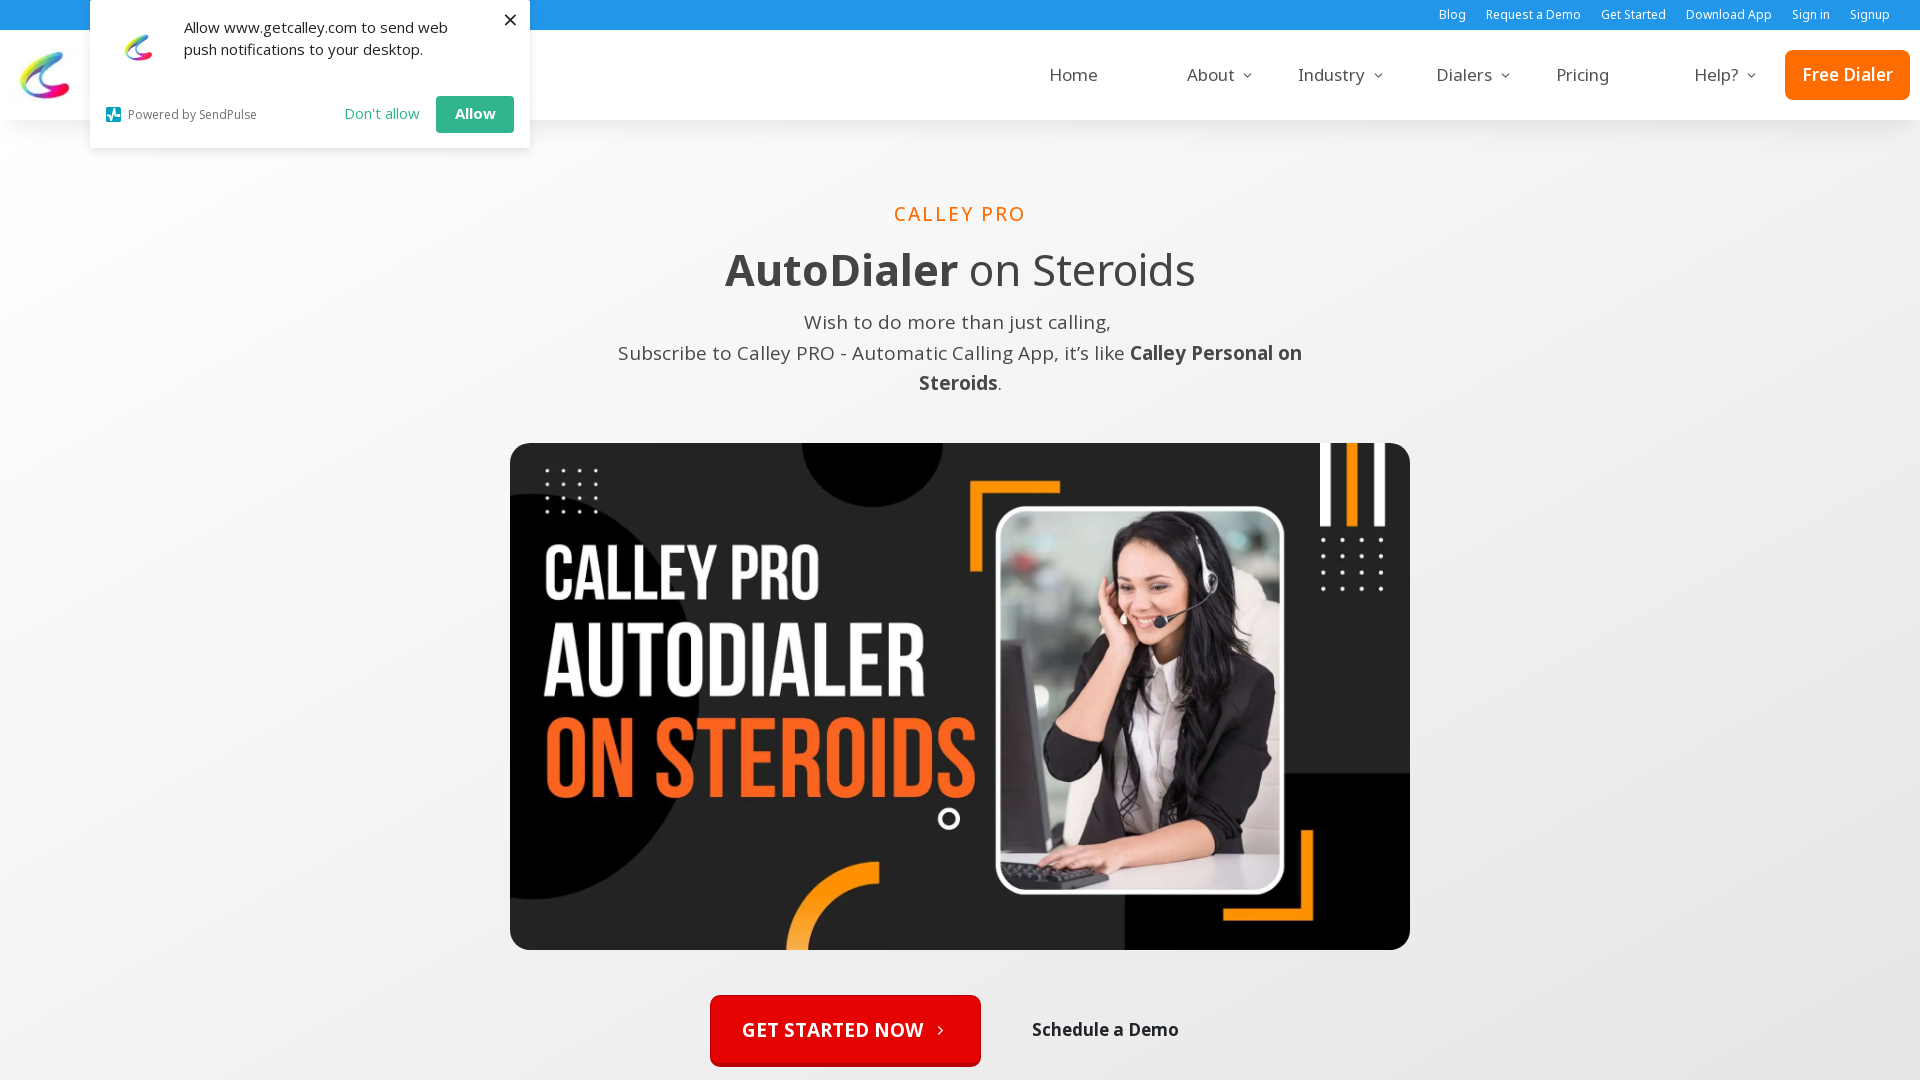

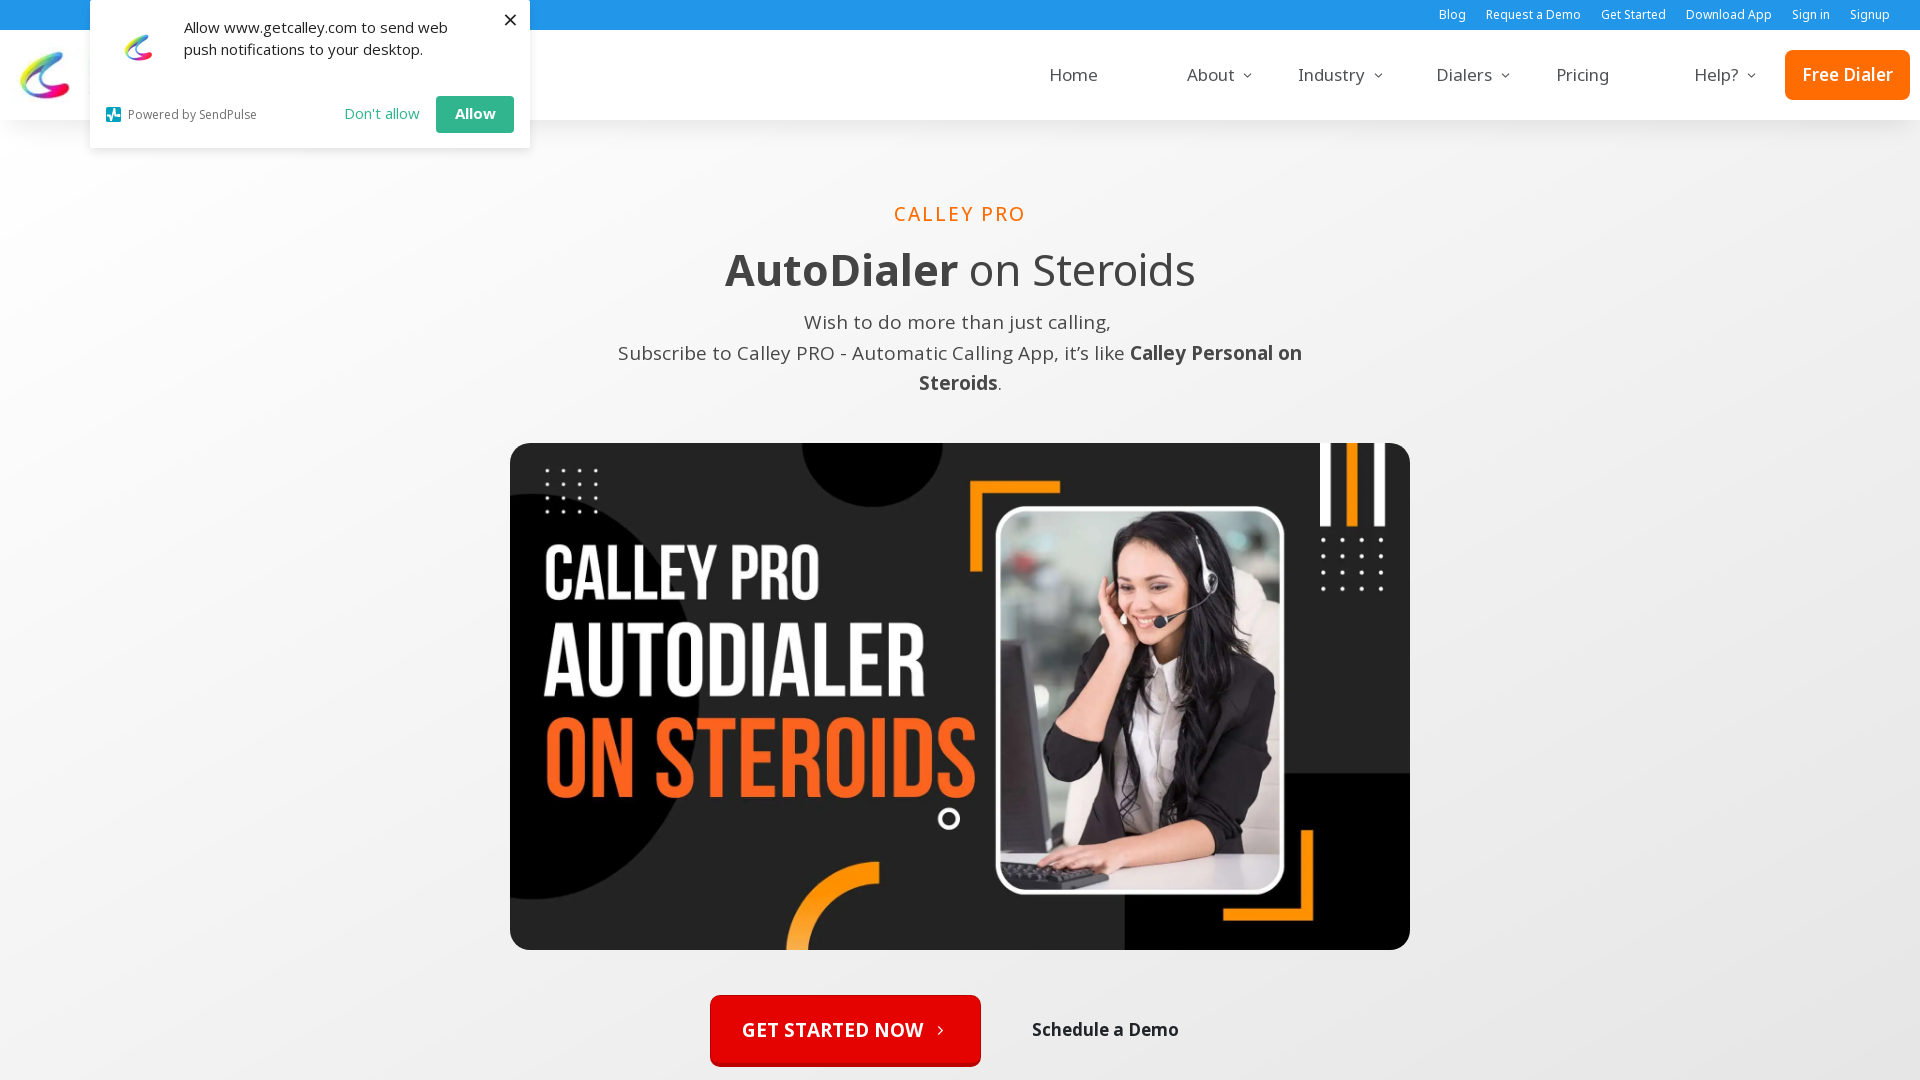